Tests checkbox functionality by checking the first checkbox, checking the second checkbox, and then unchecking the second checkbox on a demo page.

Starting URL: https://the-internet.herokuapp.com/checkboxes

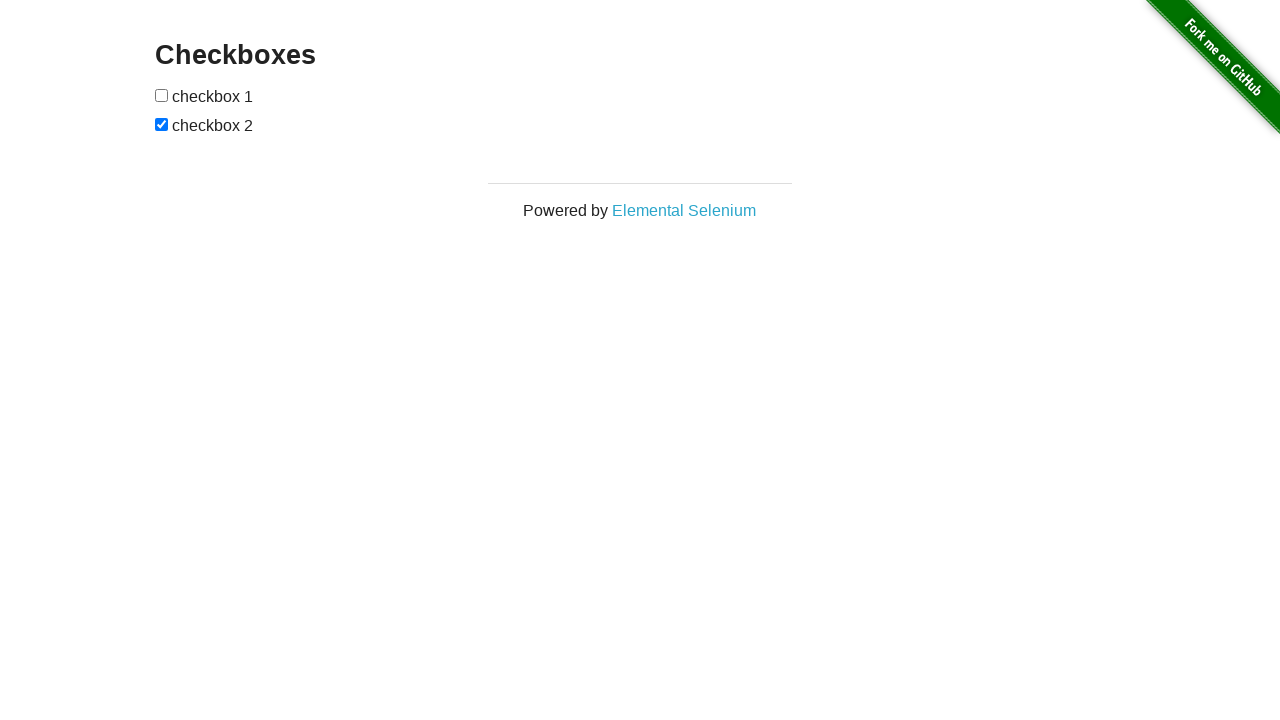

Located first checkbox element
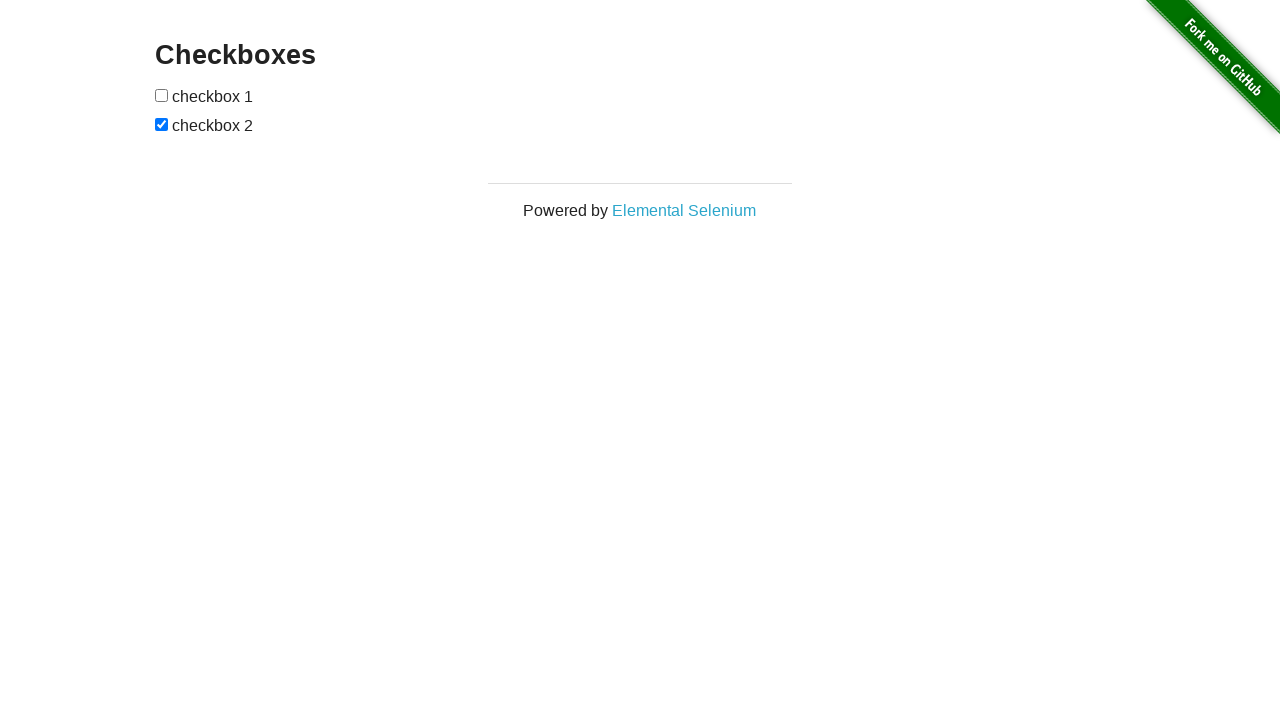

Checked the first checkbox at (162, 95) on xpath=//form[@id='checkboxes']/input[1]
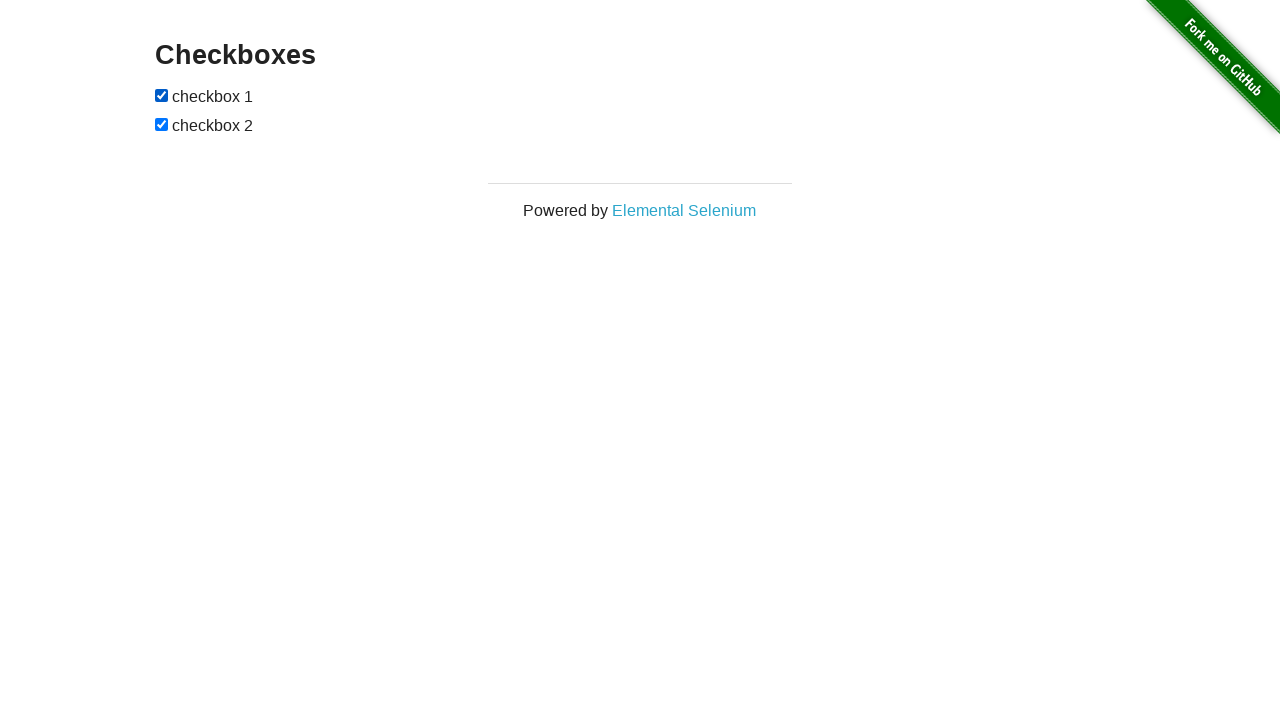

Located second checkbox element
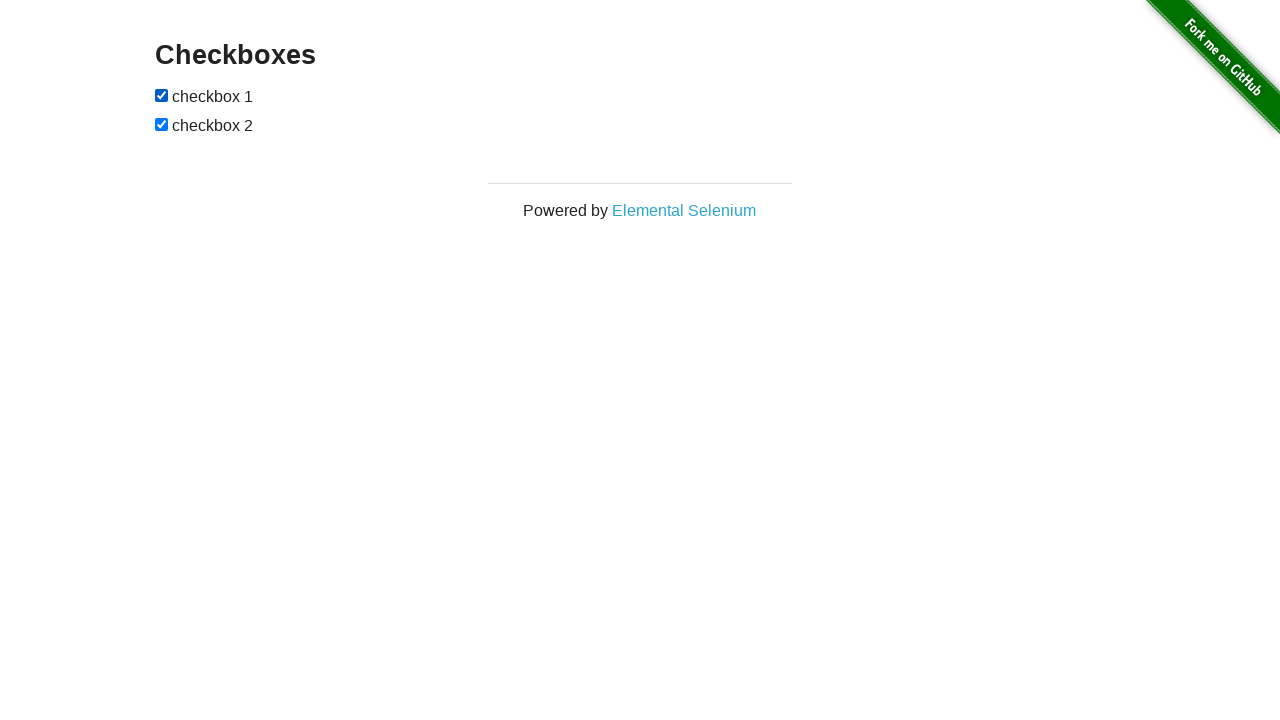

Unchecked the second checkbox at (162, 124) on xpath=//form[@id='checkboxes']/input[2]
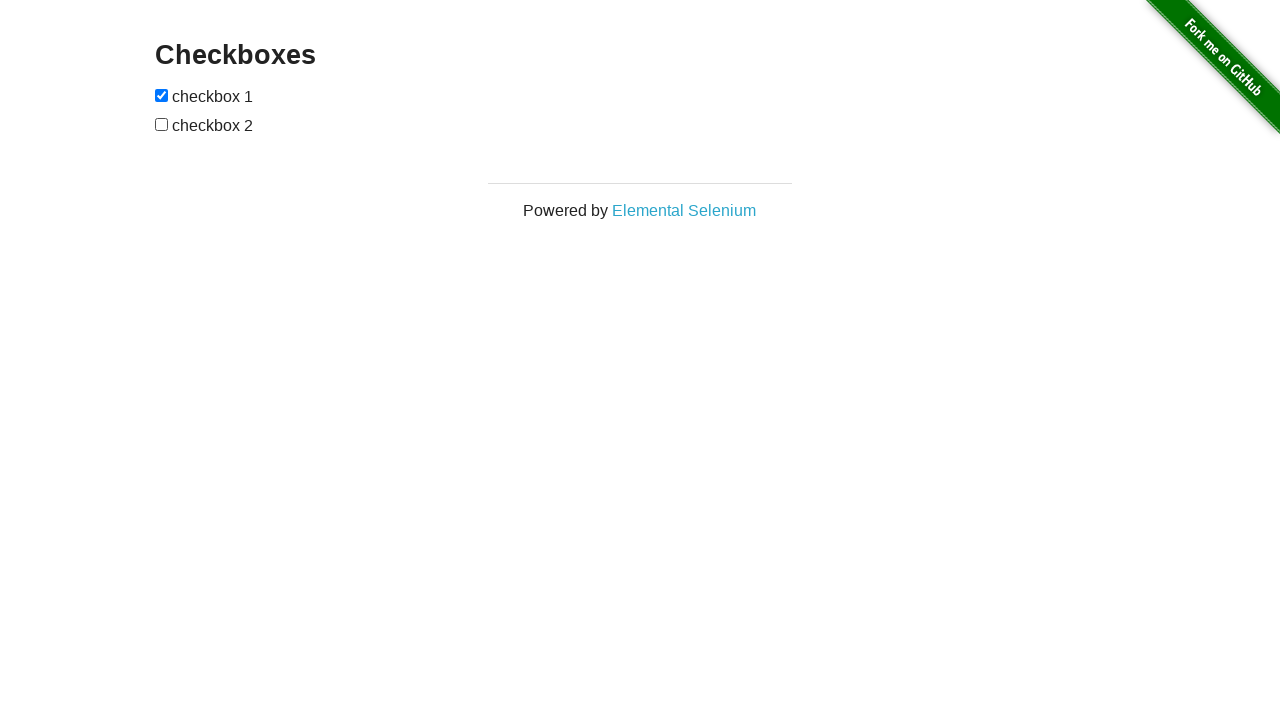

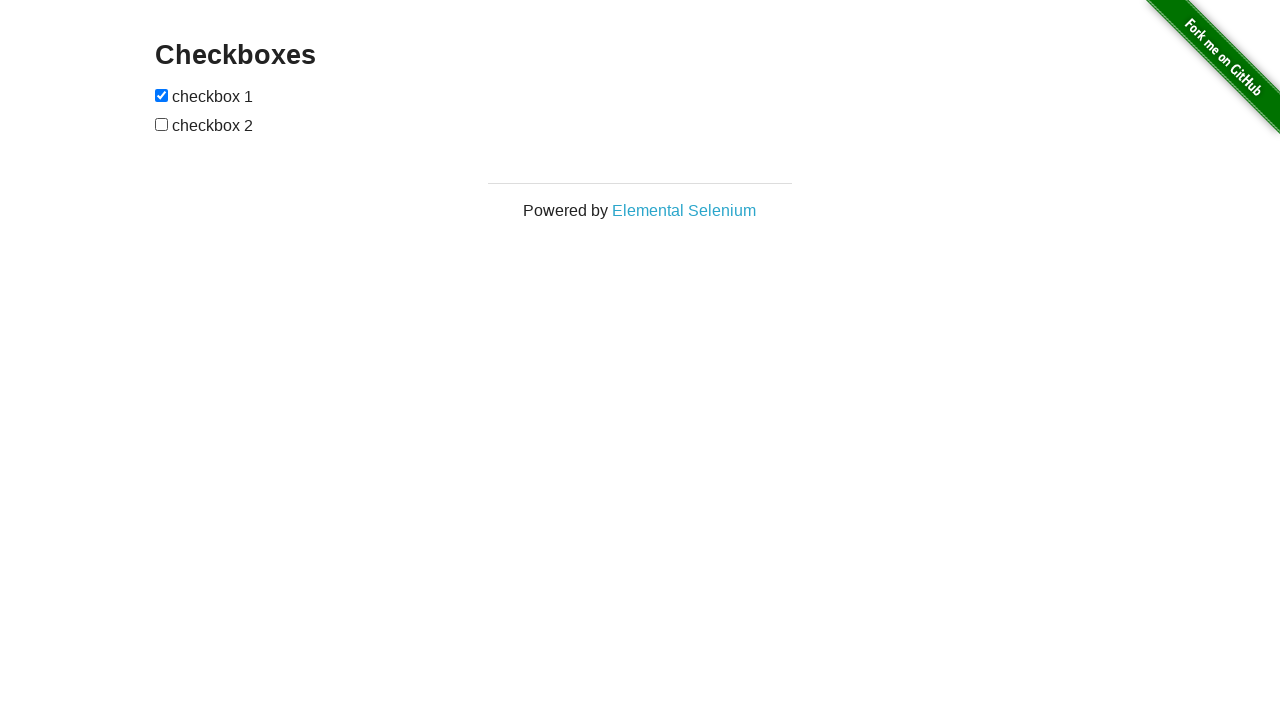